Tests accepting a JavaScript alert by clicking the first button and verifying the success message

Starting URL: https://the-internet.herokuapp.com/javascript_alerts

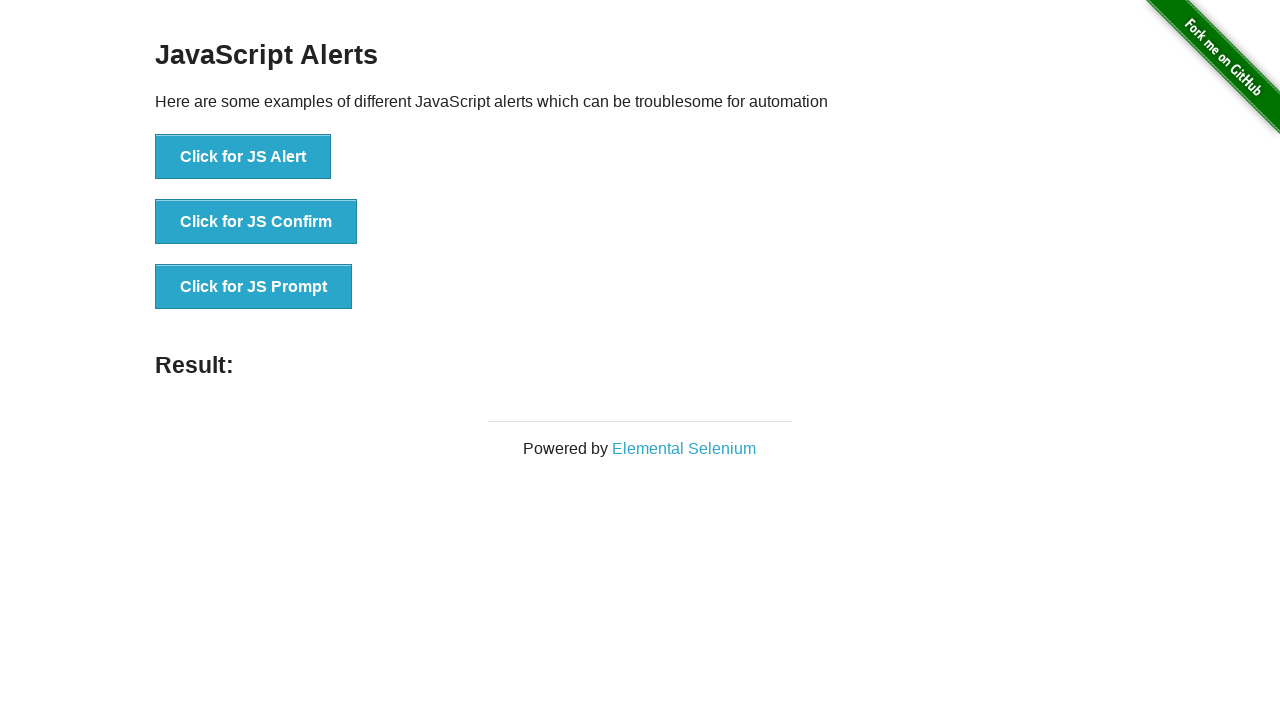

Clicked the 'Click for JS Alert' button at (243, 157) on text='Click for JS Alert'
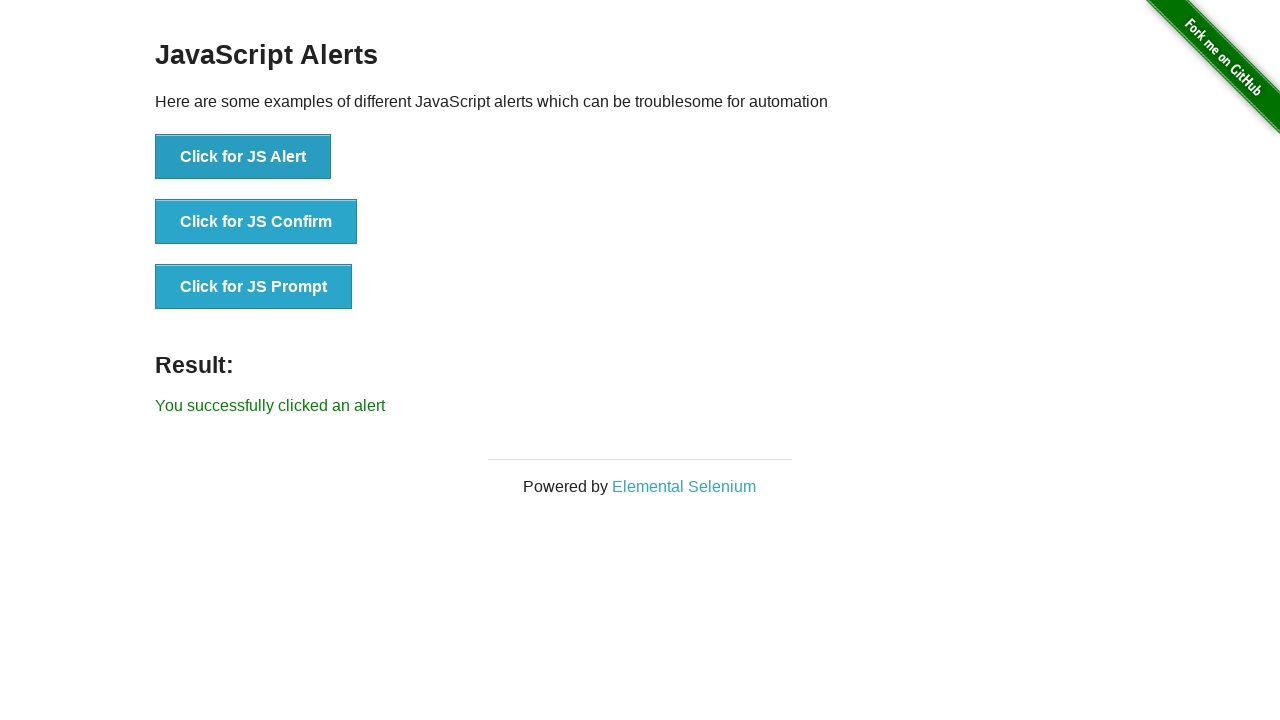

Set up dialog handler to accept alerts
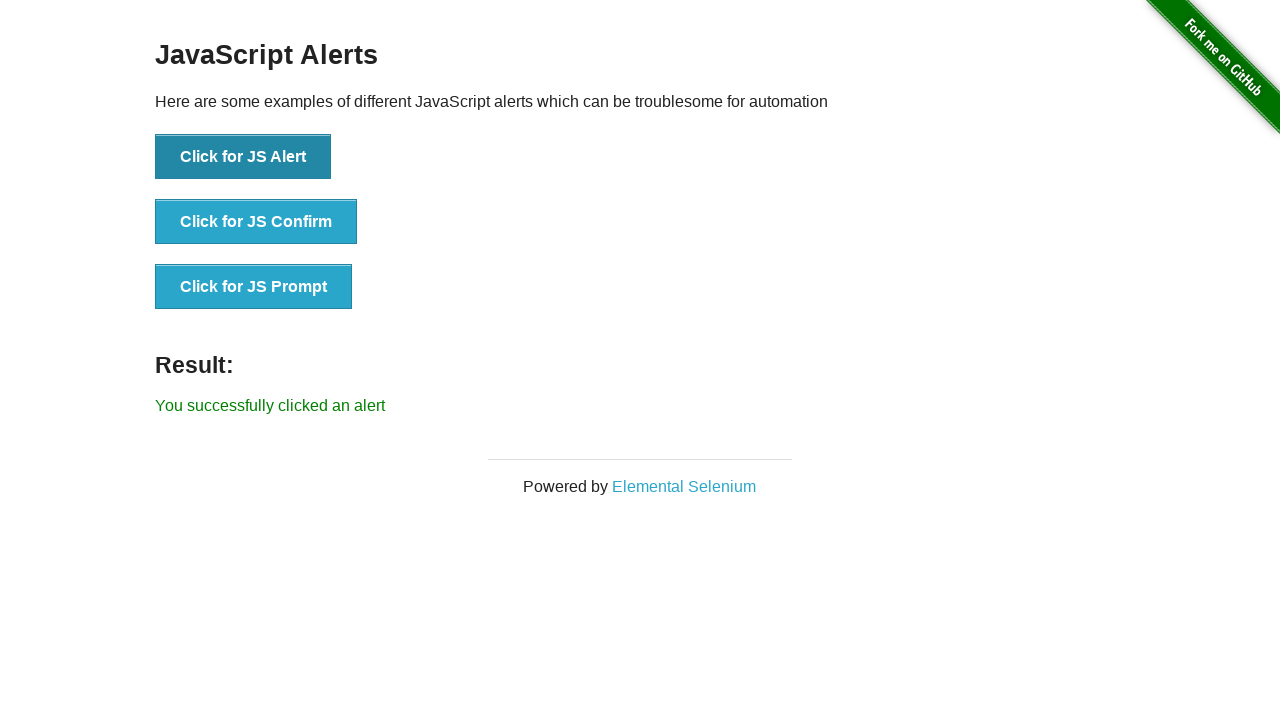

Clicked the 'Click for JS Alert' button to trigger alert at (243, 157) on text='Click for JS Alert'
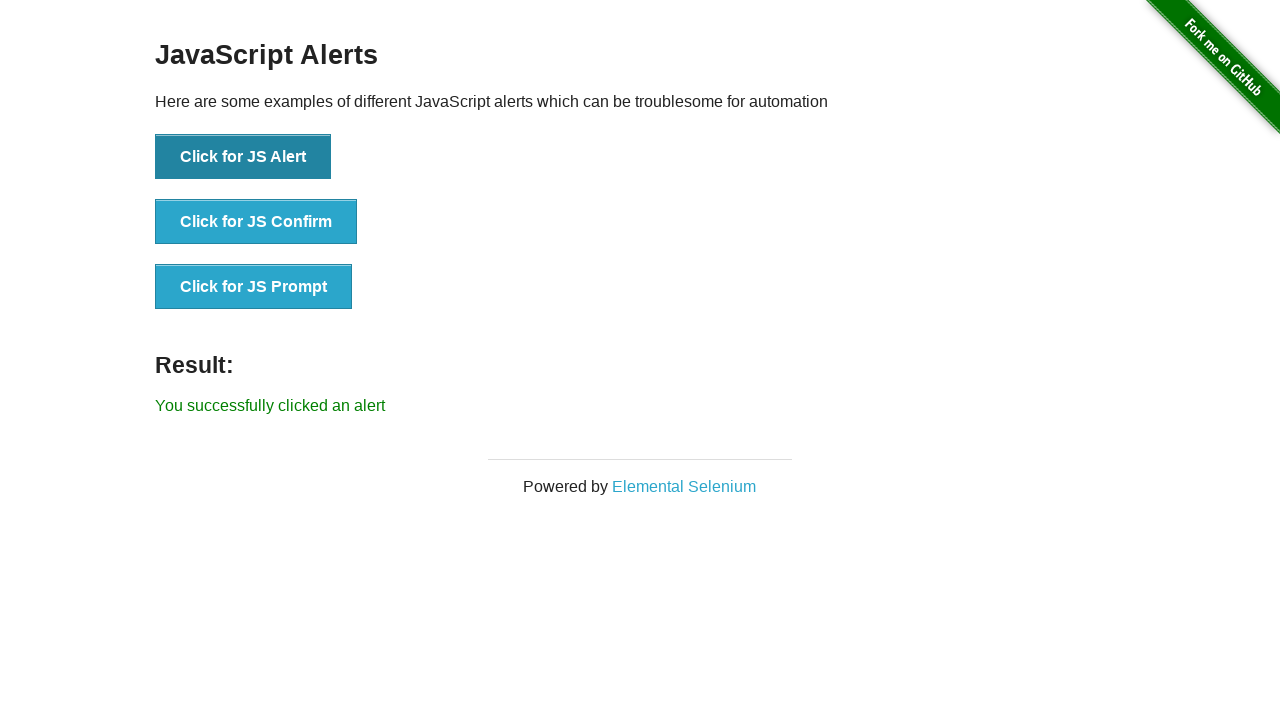

Located the result message element
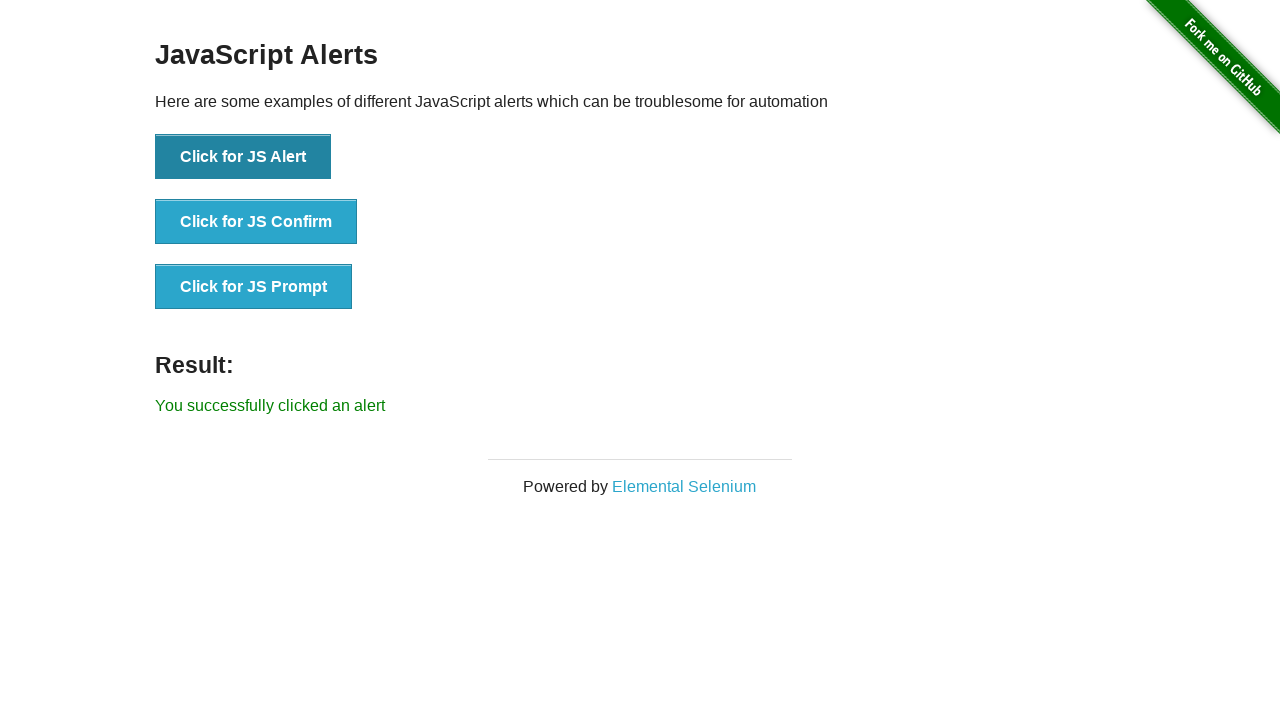

Verified success message: 'You successfully clicked an alert'
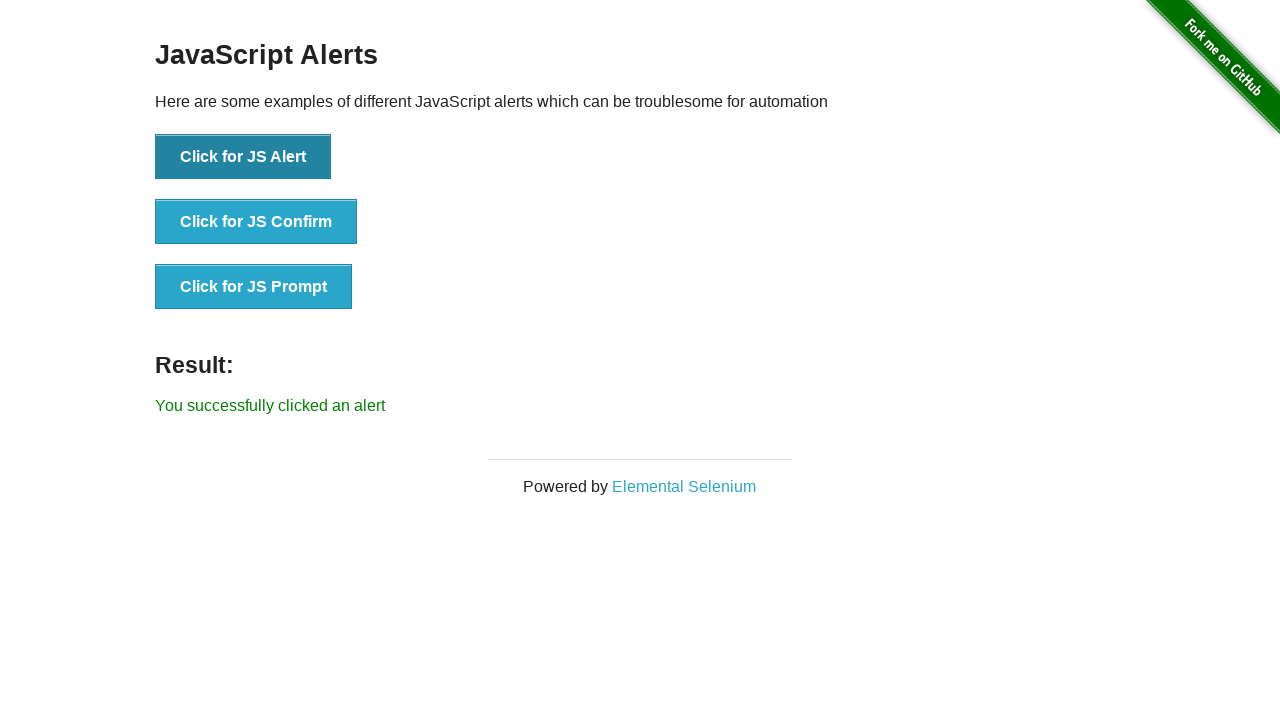

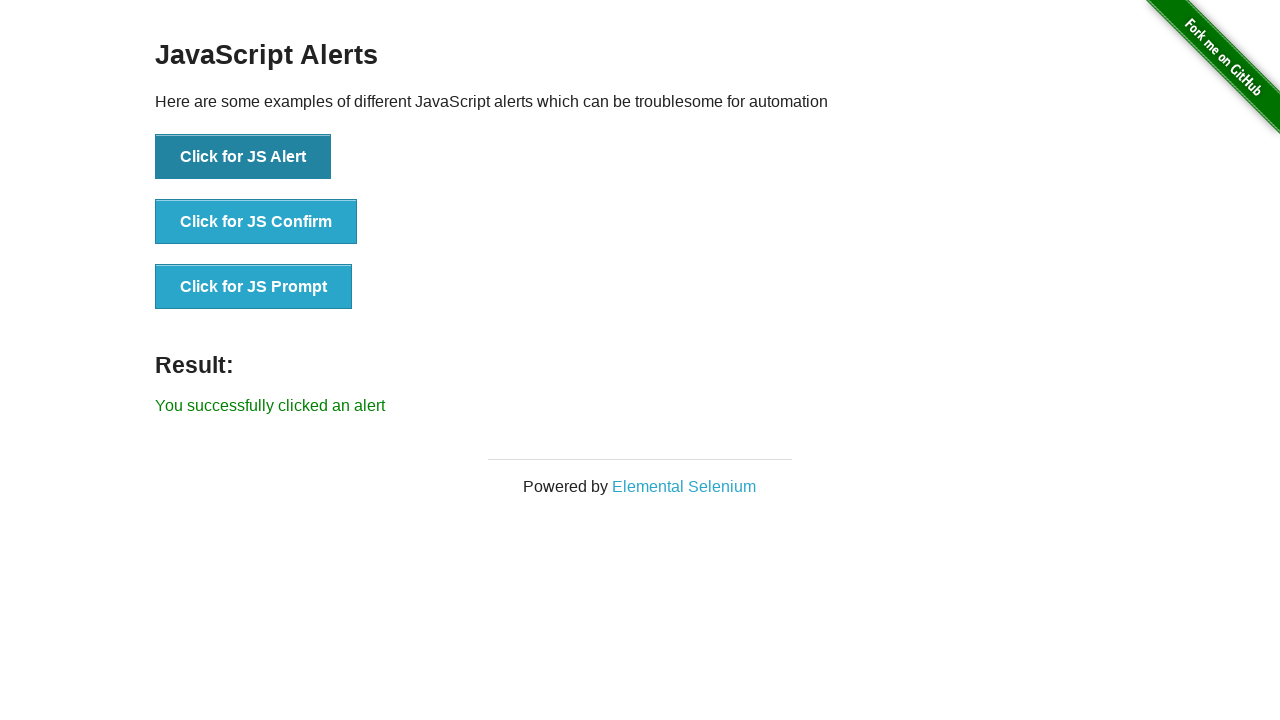